Tests alert handling functionality by entering a name, triggering an alert button, accepting the alert, then triggering a confirm dialog and dismissing it

Starting URL: https://rahulshettyacademy.com/AutomationPractice/

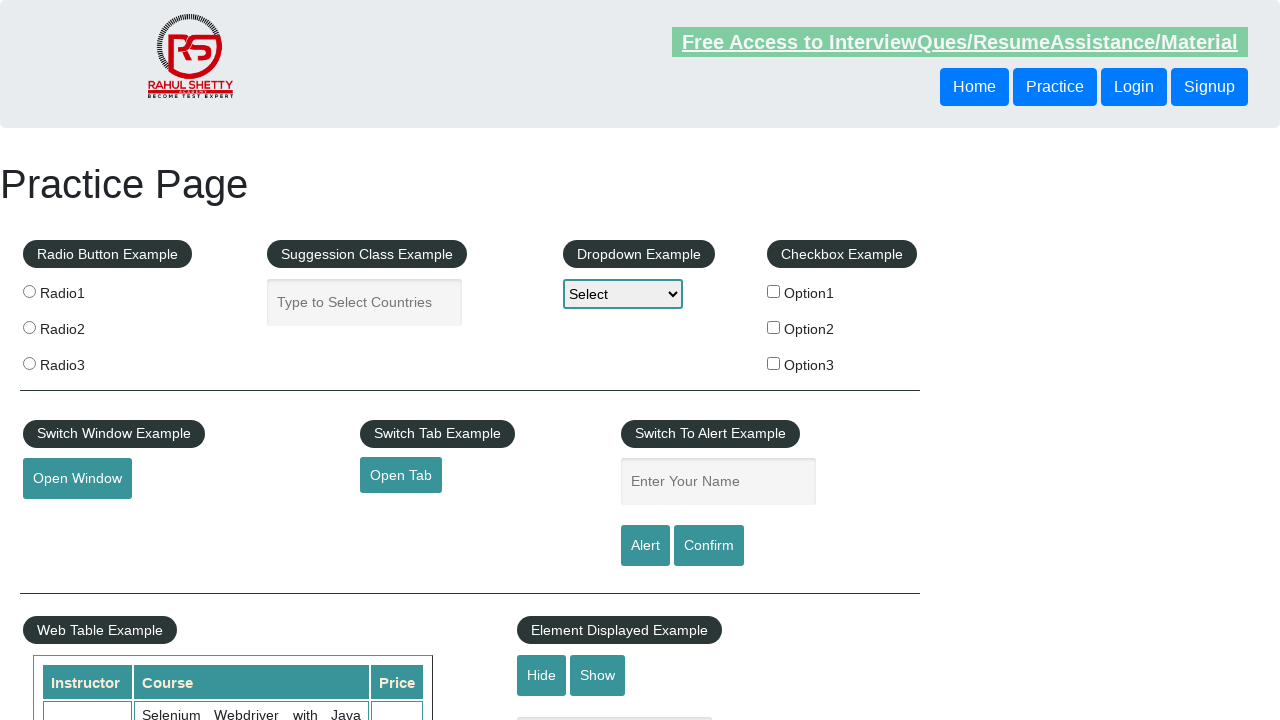

Filled name input field with 'Zita' on #name
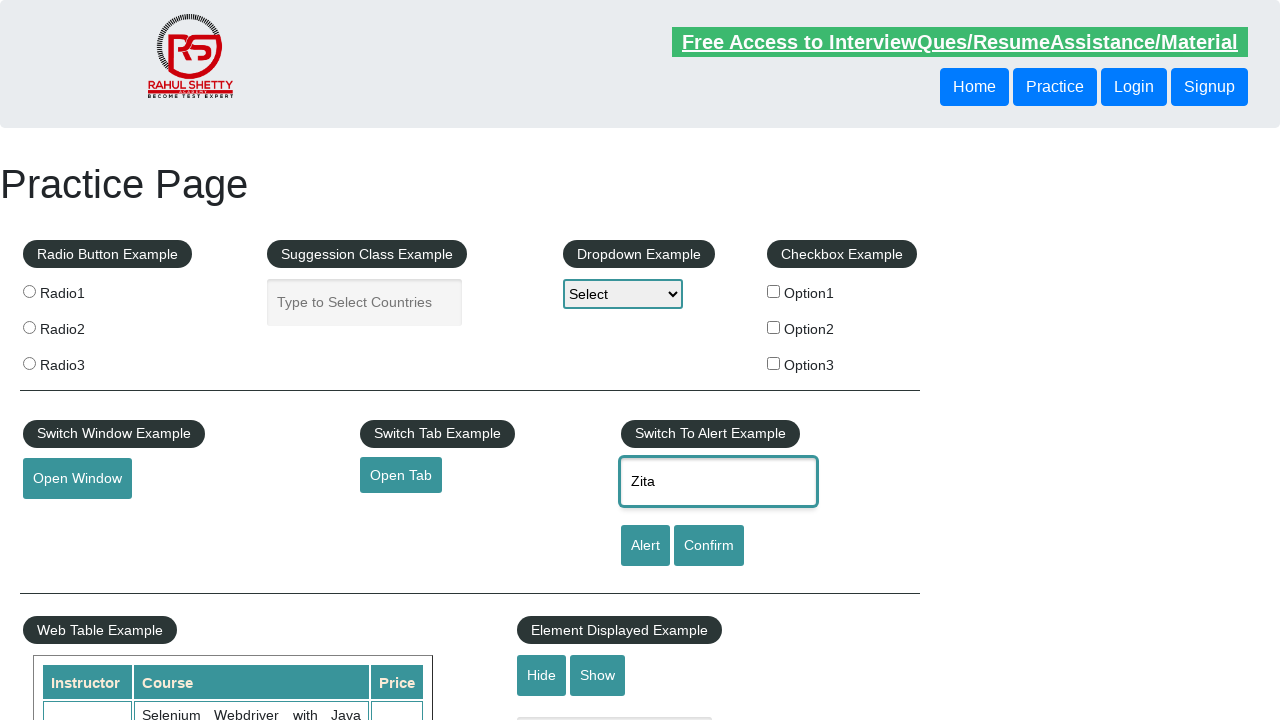

Clicked alert button to trigger alert dialog at (645, 546) on #alertbtn
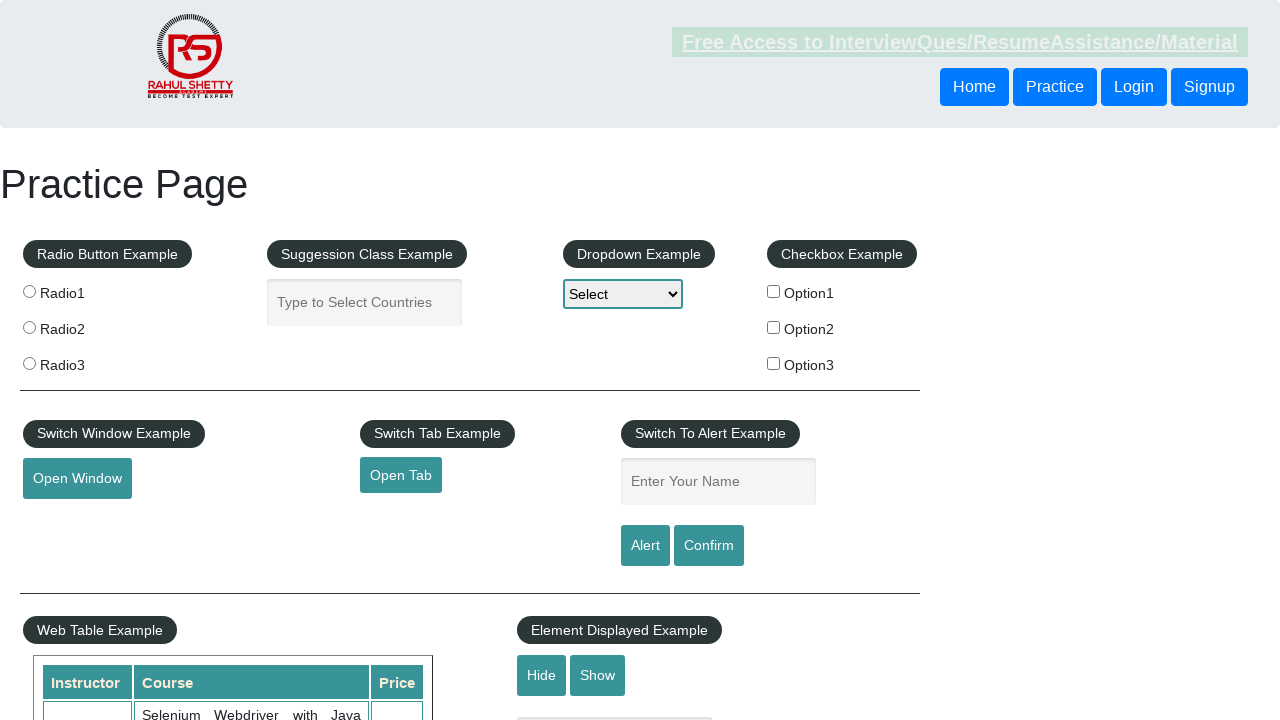

Set up dialog handler to accept alerts
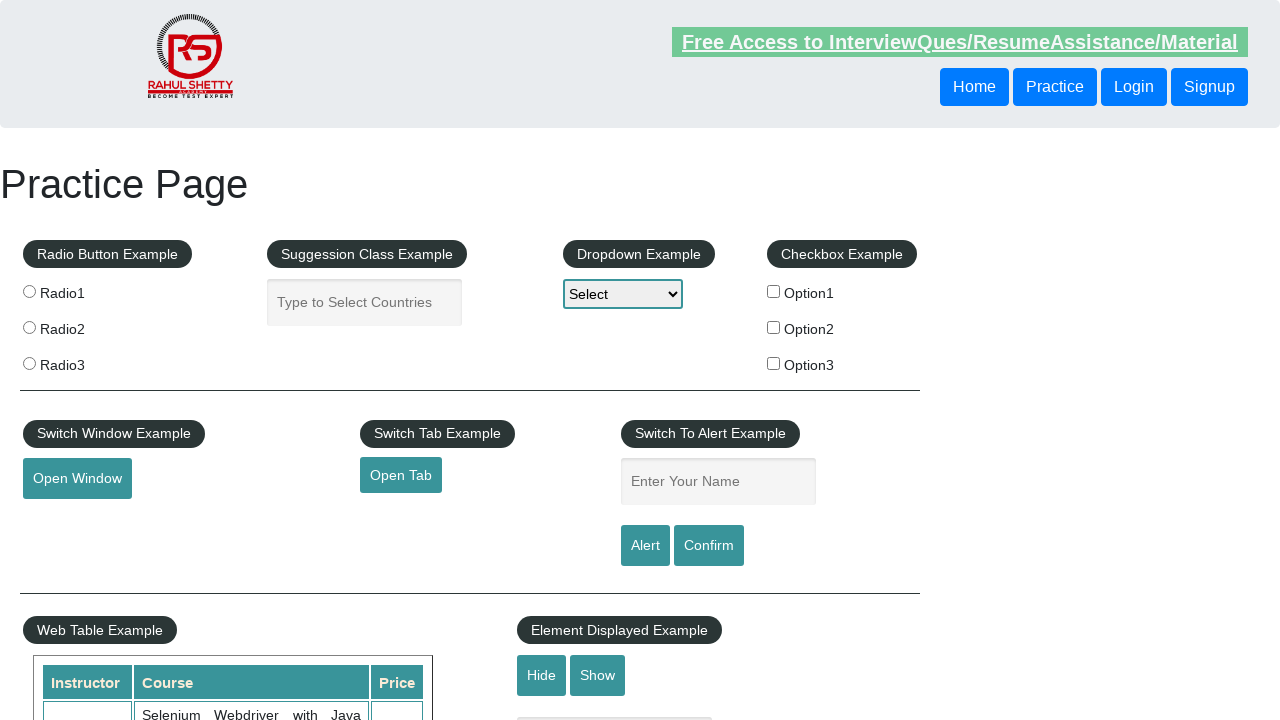

Waited for alert to be handled
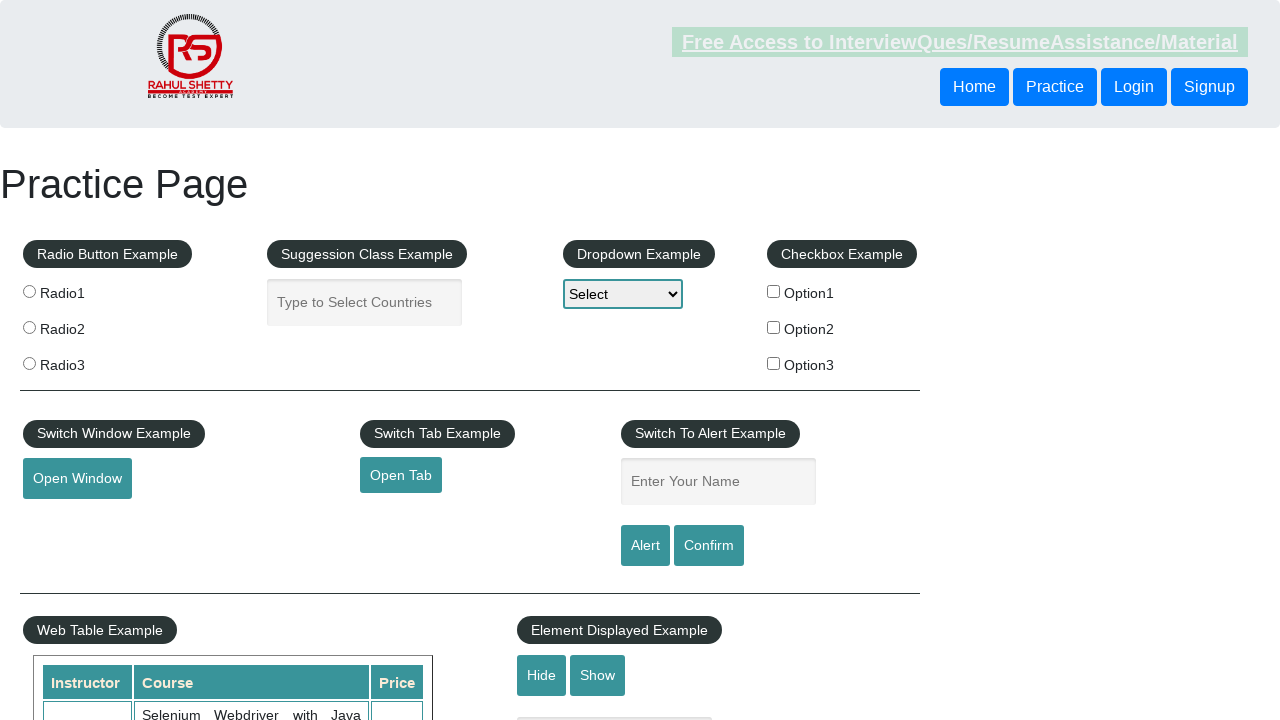

Clicked confirm button to trigger confirm dialog at (709, 546) on #confirmbtn
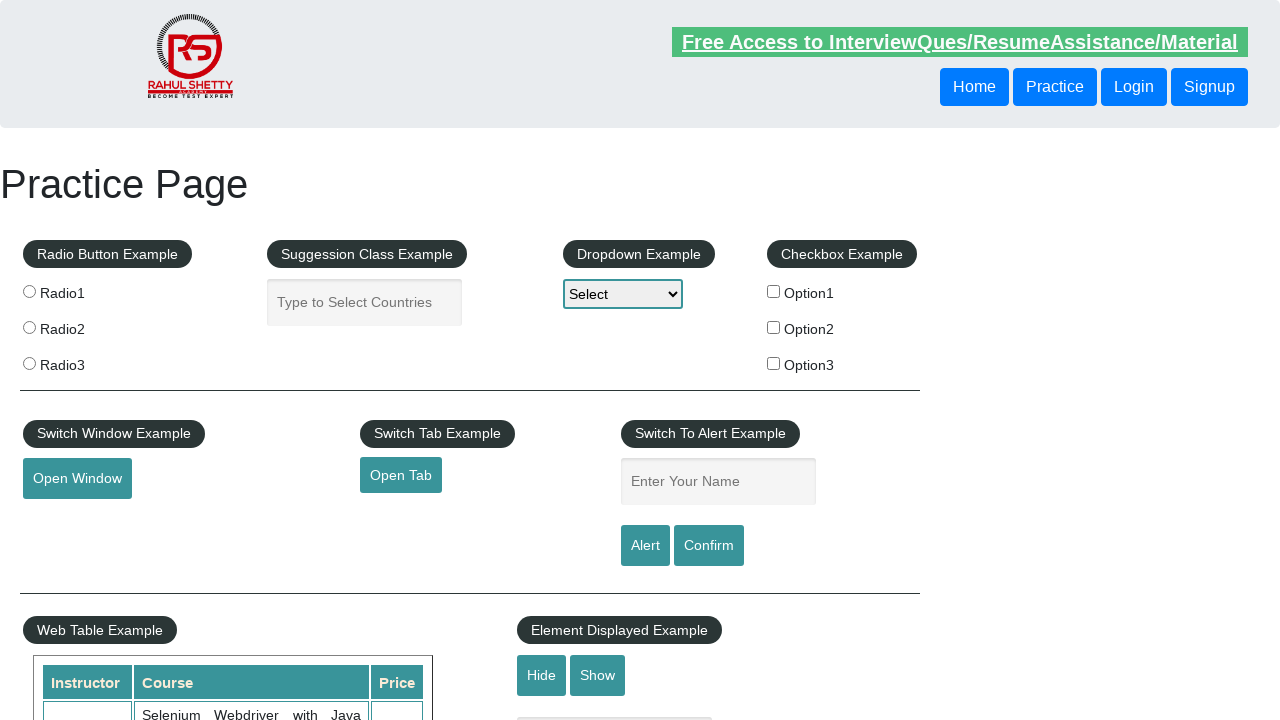

Set up dialog handler to dismiss confirm dialogs
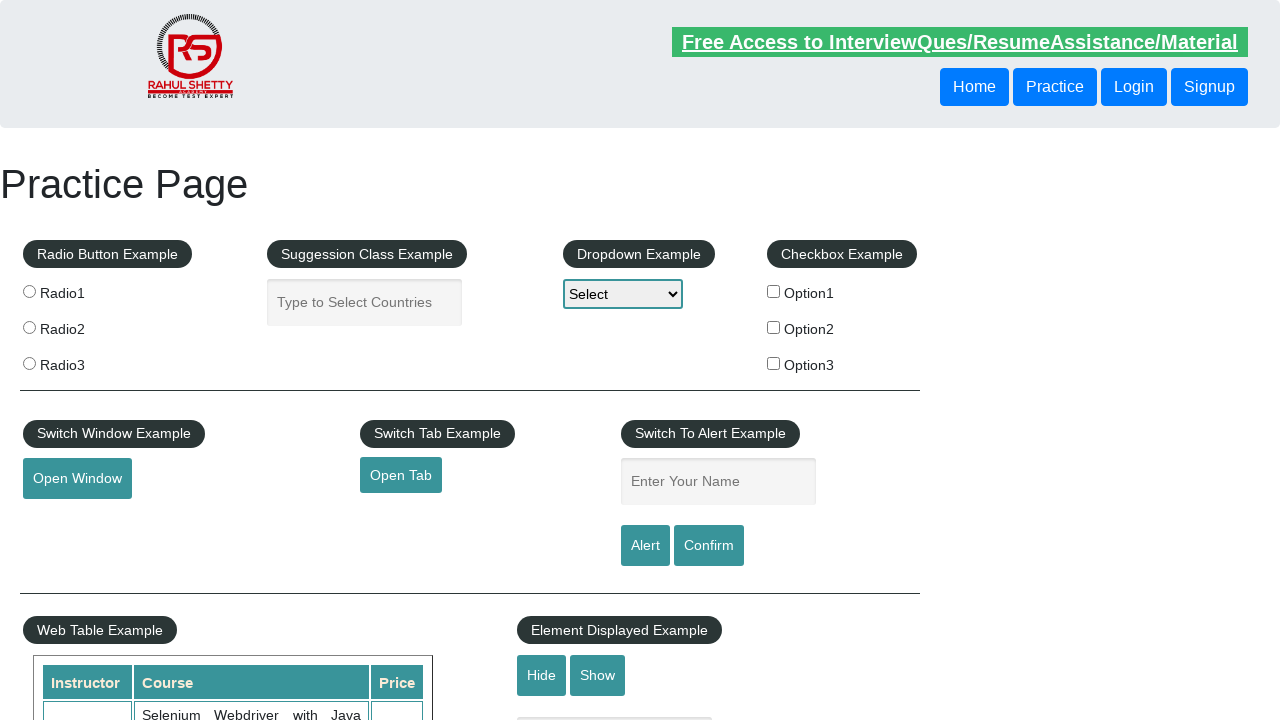

Waited for confirm dialog to be dismissed
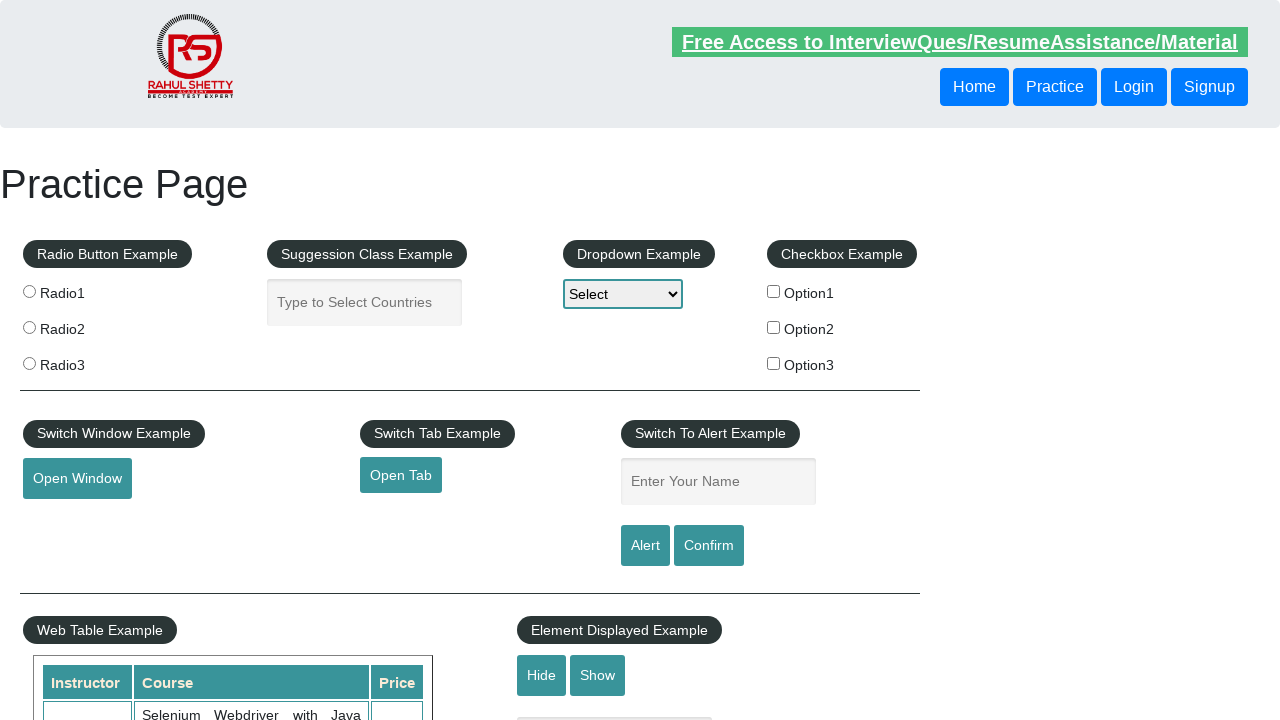

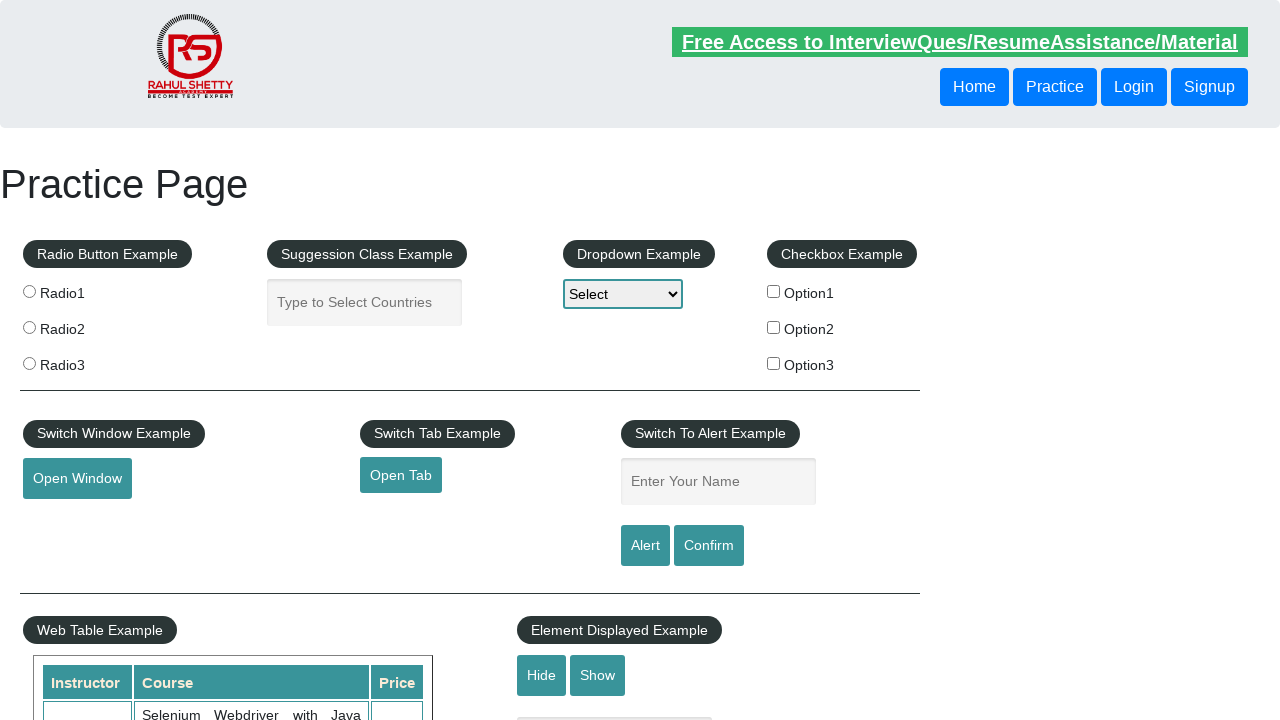